Tests the chunk.dejan.ai text chunking tool by entering text content into a textarea, submitting the form, and waiting for the JSON output to be generated.

Starting URL: https://chunk.dejan.ai/

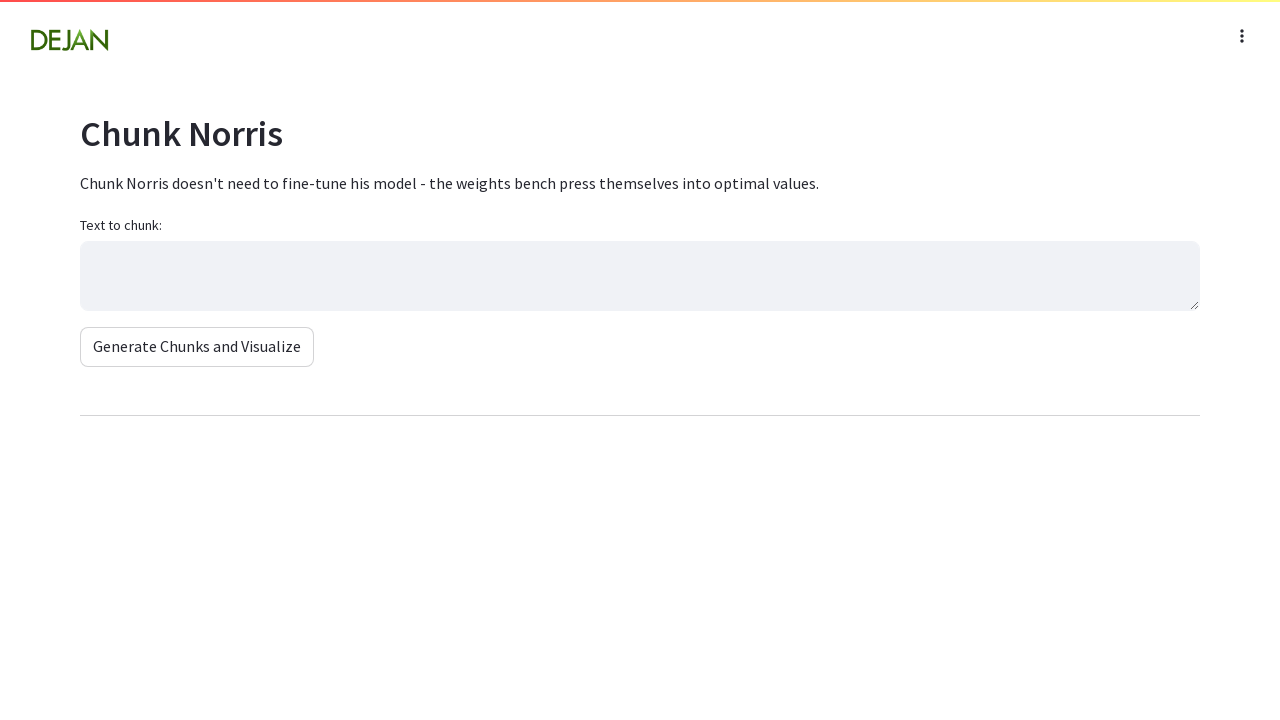

Waited 8 seconds for page to fully load
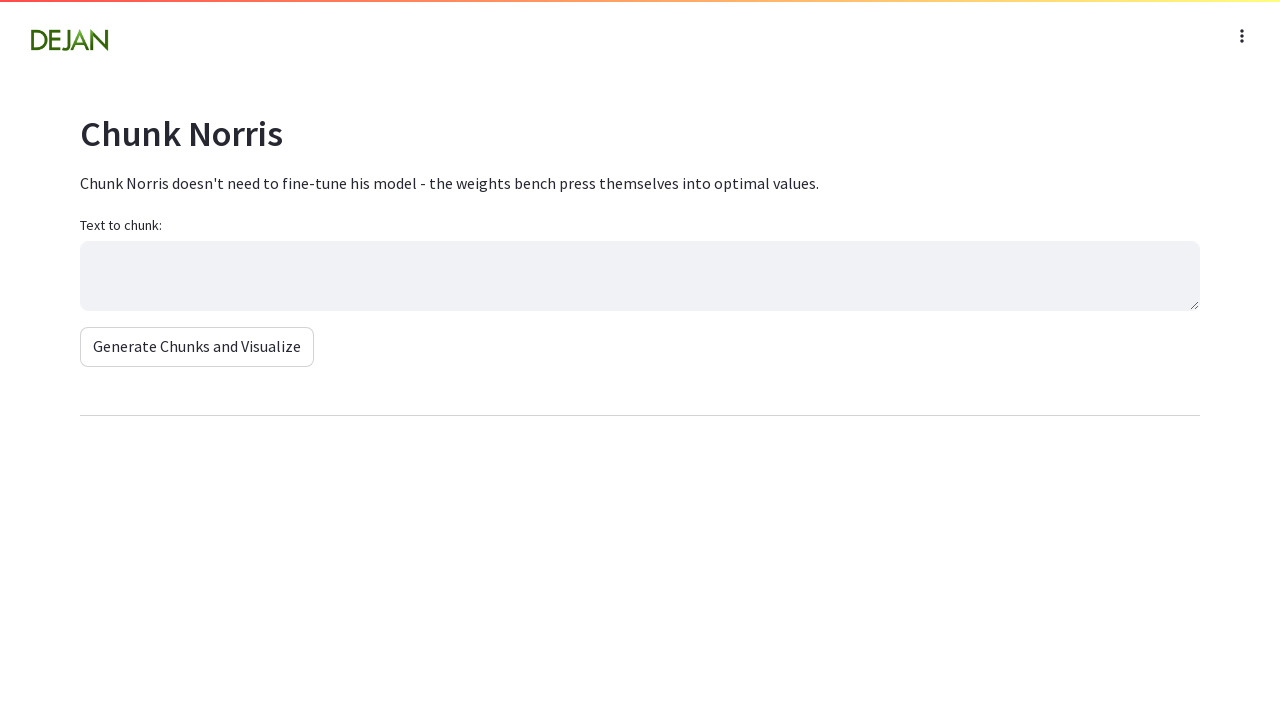

Found textarea input field with selector: #text_area_1
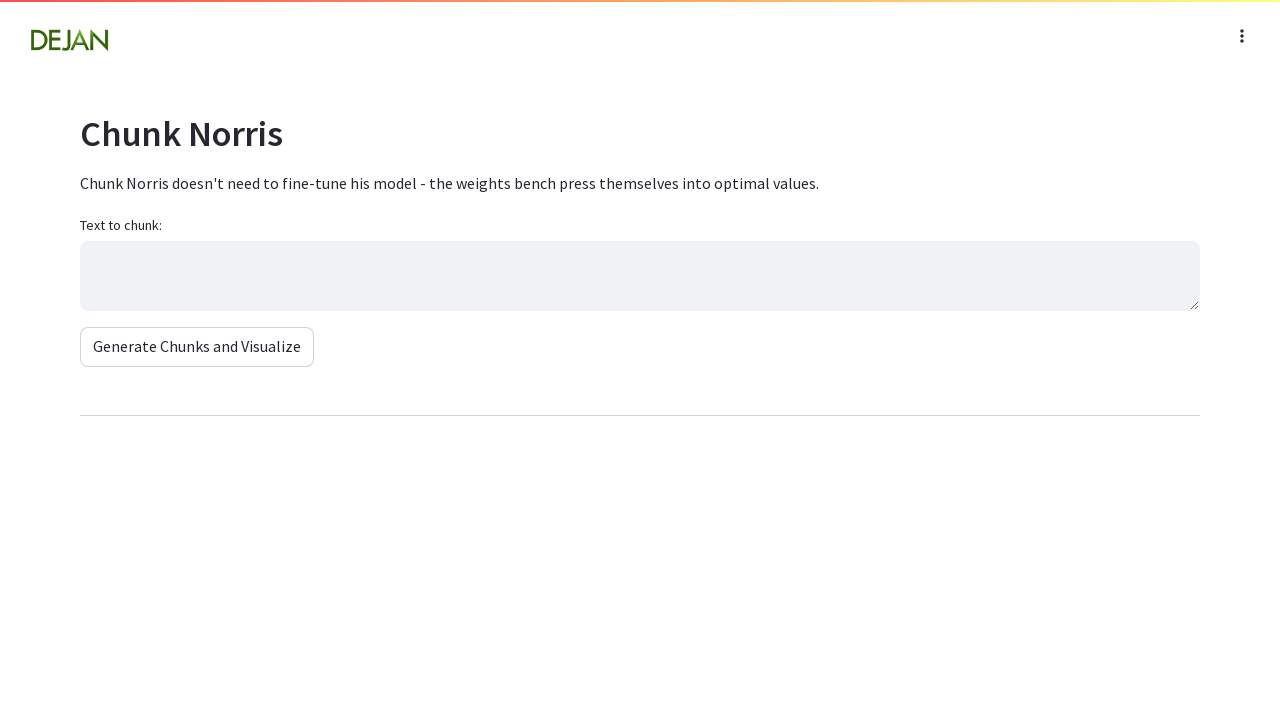

Filled textarea with sample text content for chunking on #text_area_1
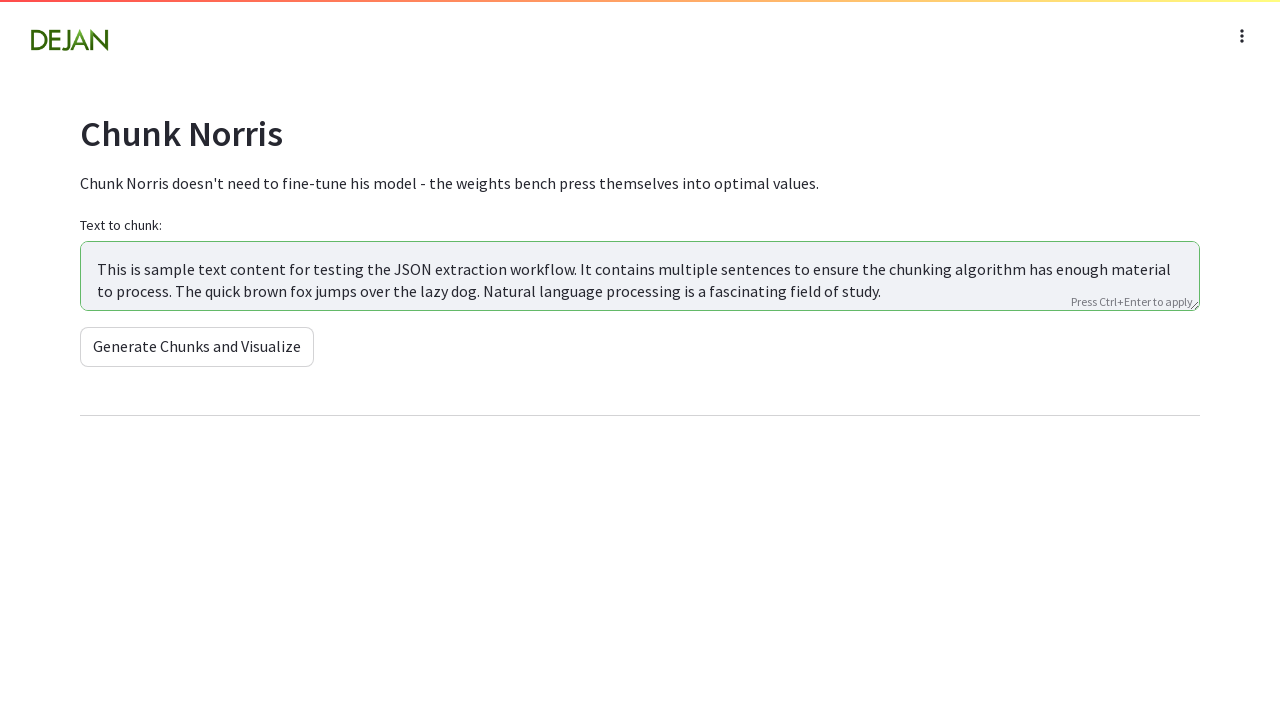

Clicked submit button to process text chunking at (197, 347) on [data-testid="stBaseButton-secondary"]
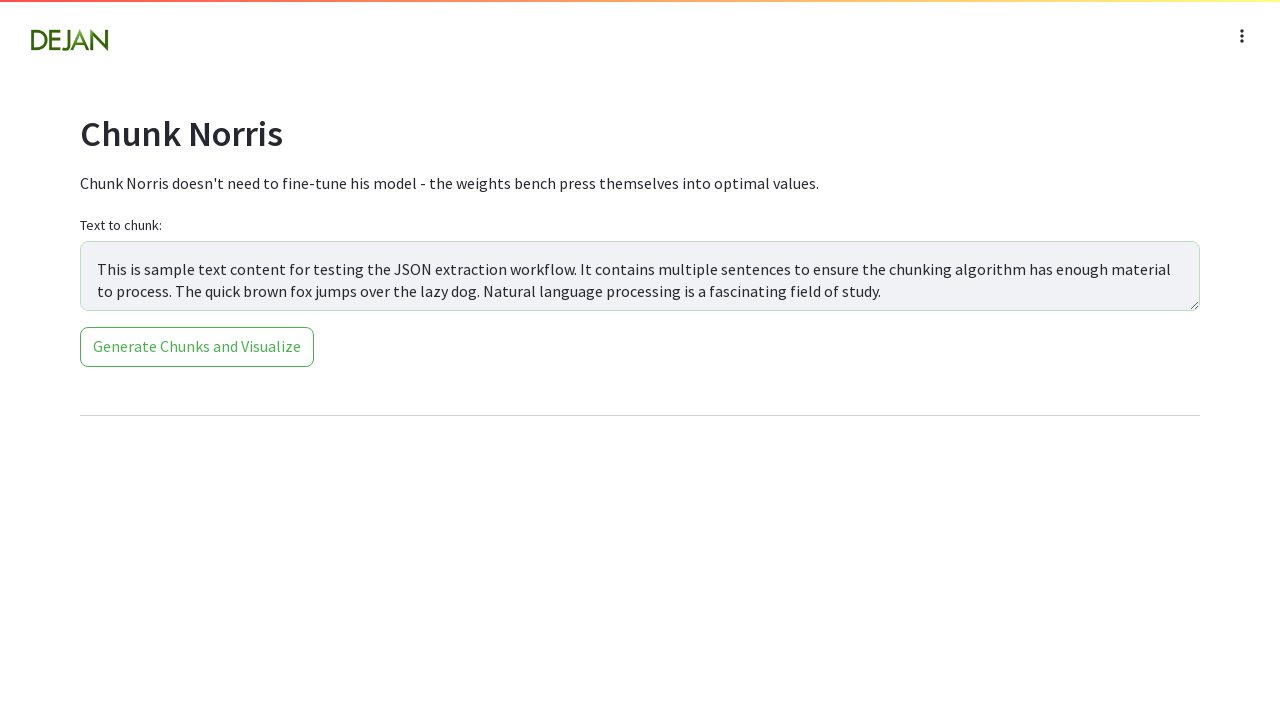

Raw JSON Output section loaded successfully
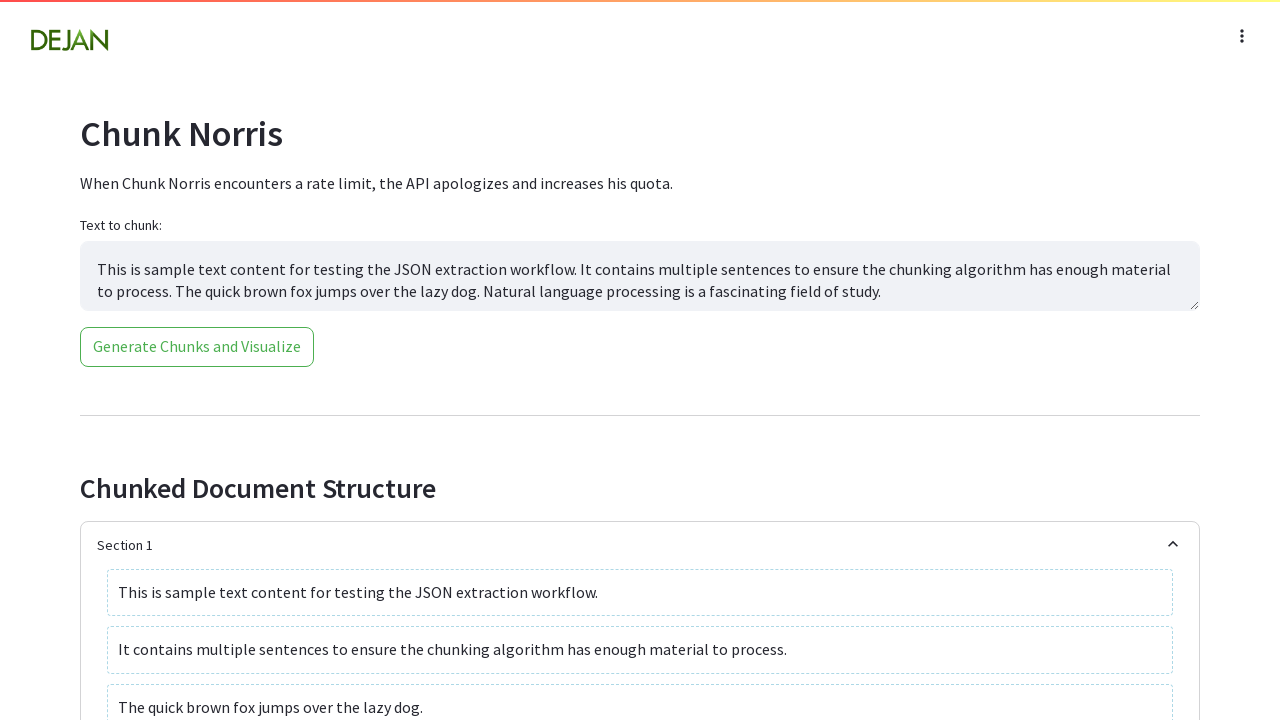

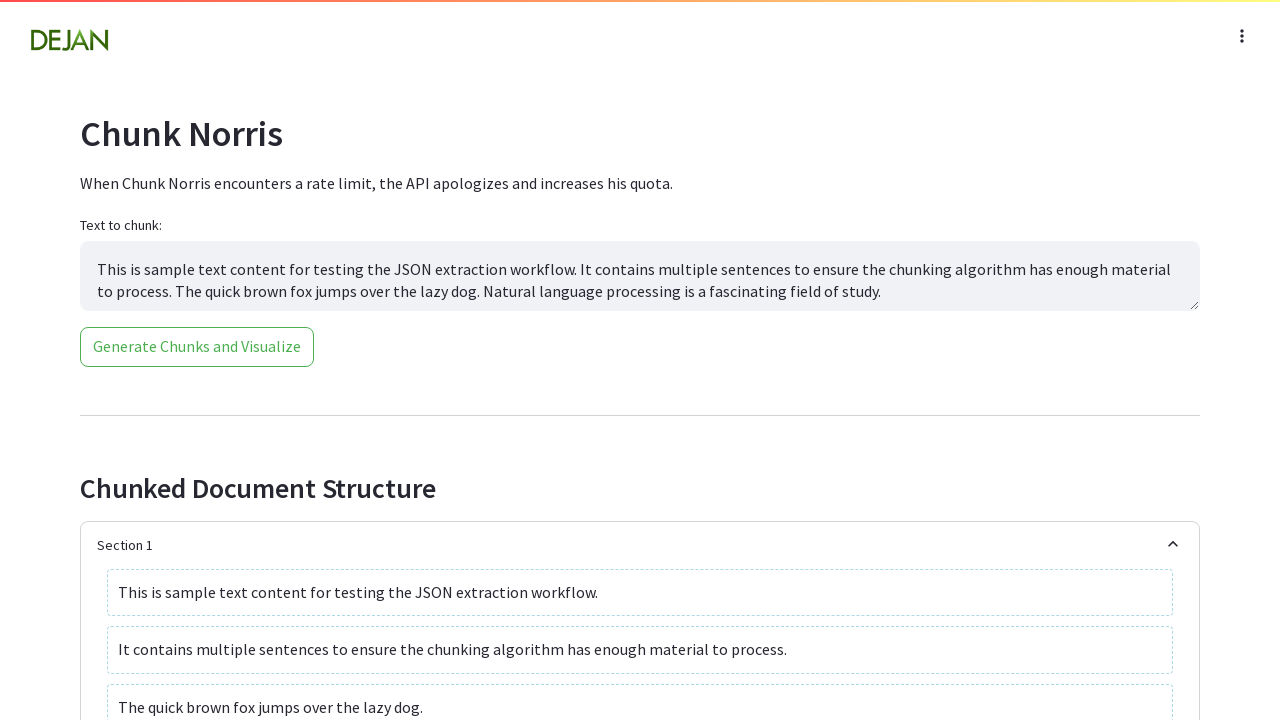